Tests sorting the Due column using semantic class selectors on table2 which has helpful markup attributes

Starting URL: http://the-internet.herokuapp.com/tables

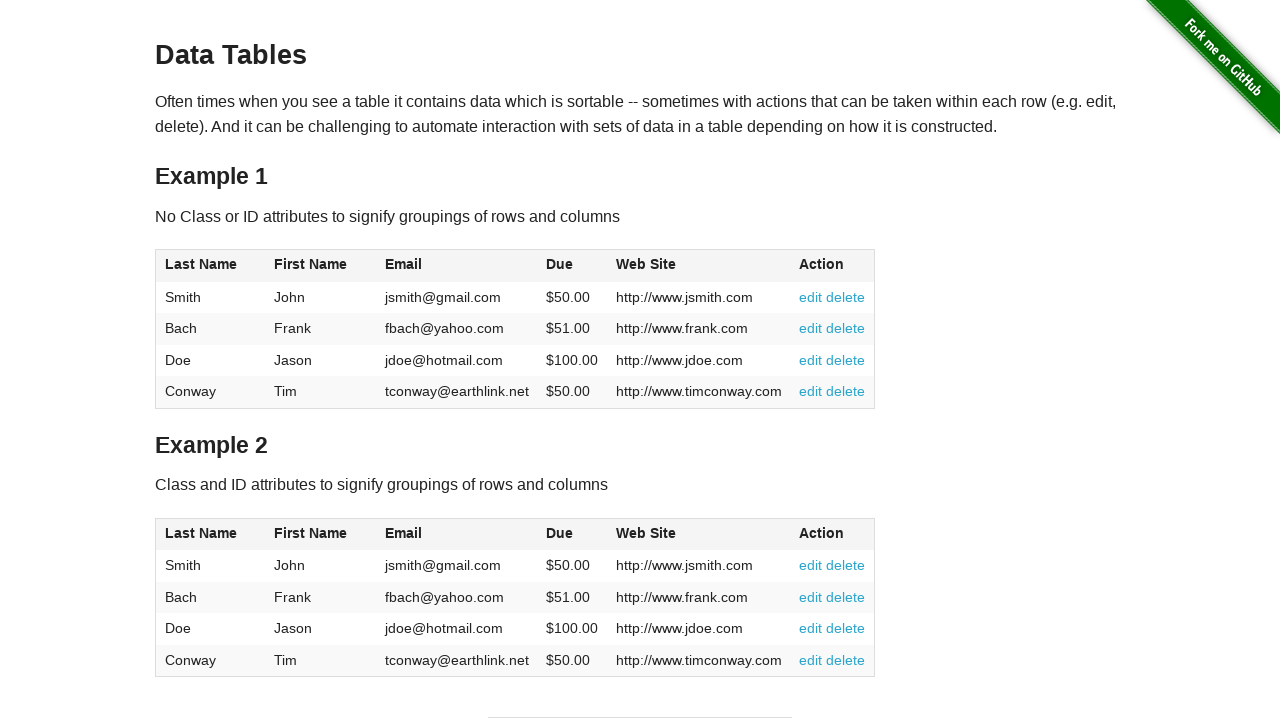

Clicked Due column header in table2 using semantic class selector at (560, 533) on #table2 thead .dues
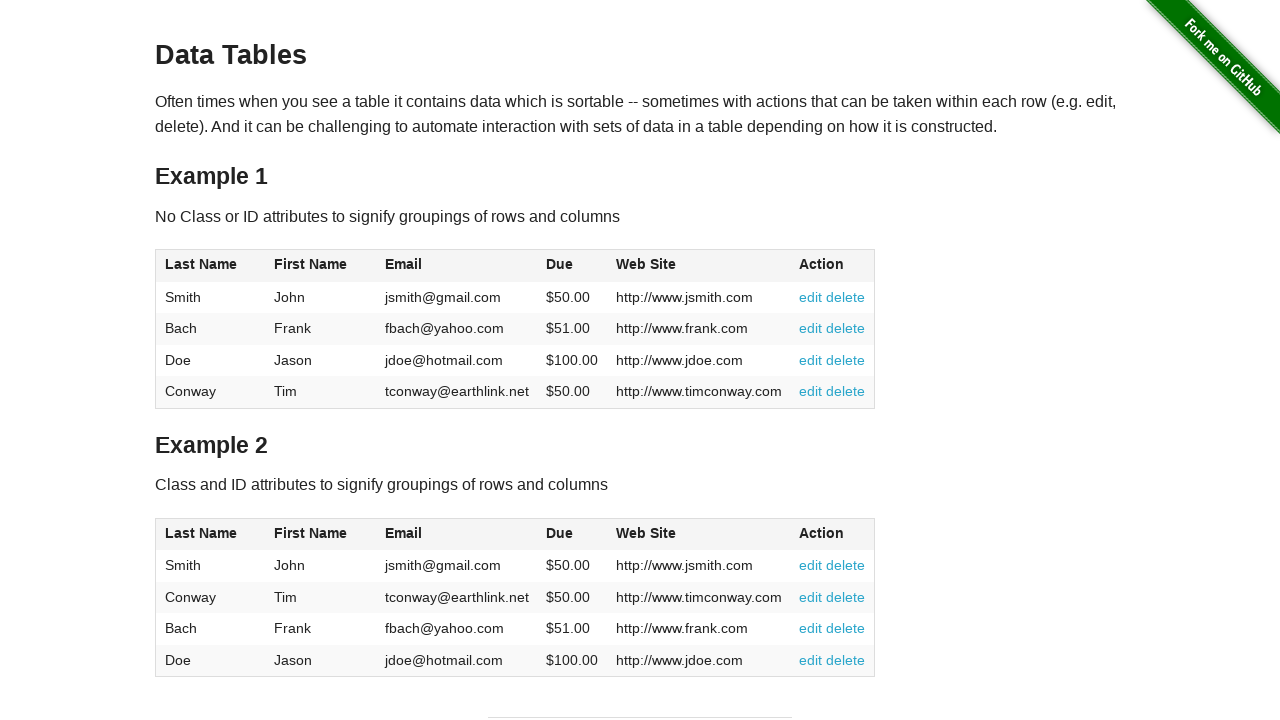

Table2 tbody updated after sorting Due column
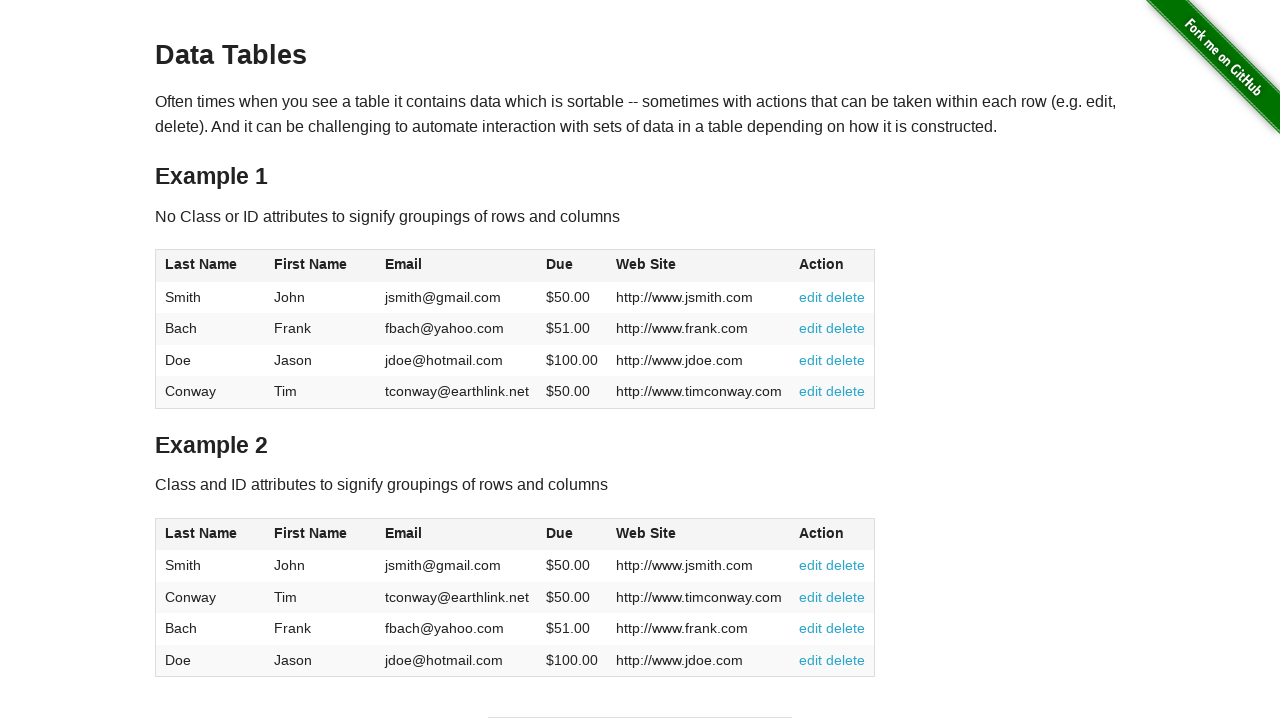

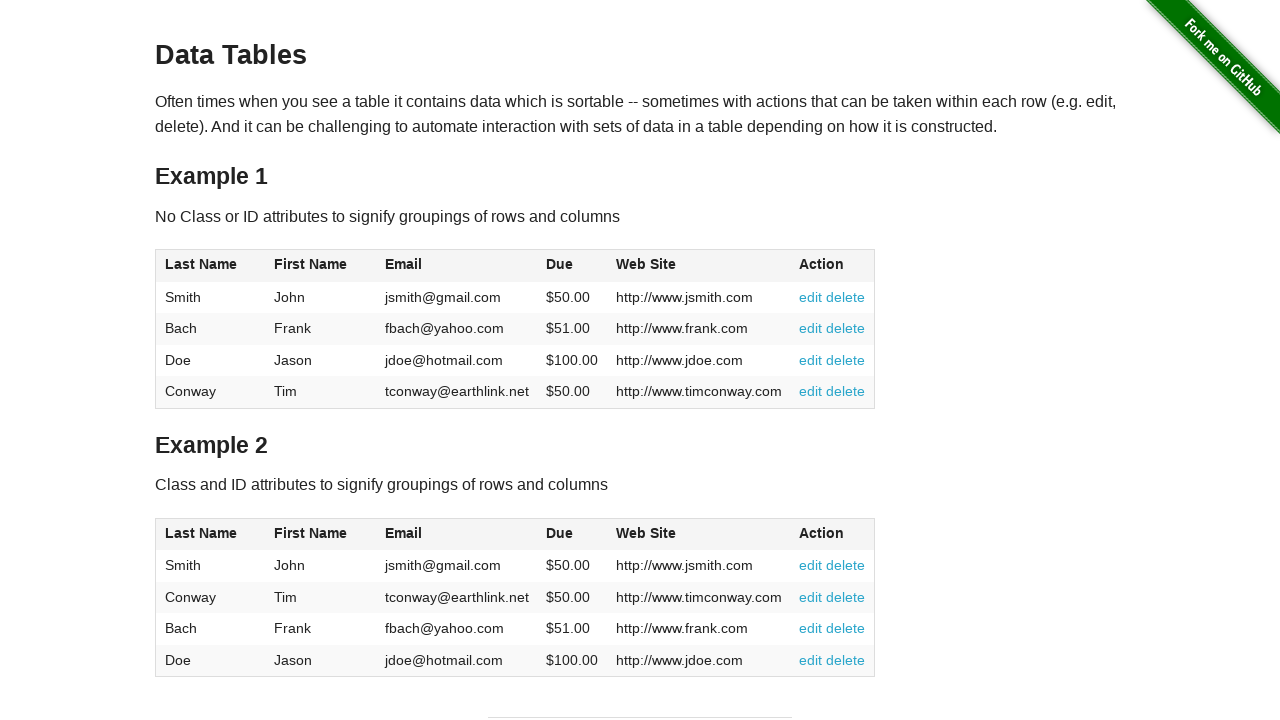